Tests Google Translate Ukrainian to Turkish translation by entering Ukrainian text and verifying the Turkish translation output

Starting URL: https://translate.google.com/?hl=uk&sl=uk&tl=tr&op=translate

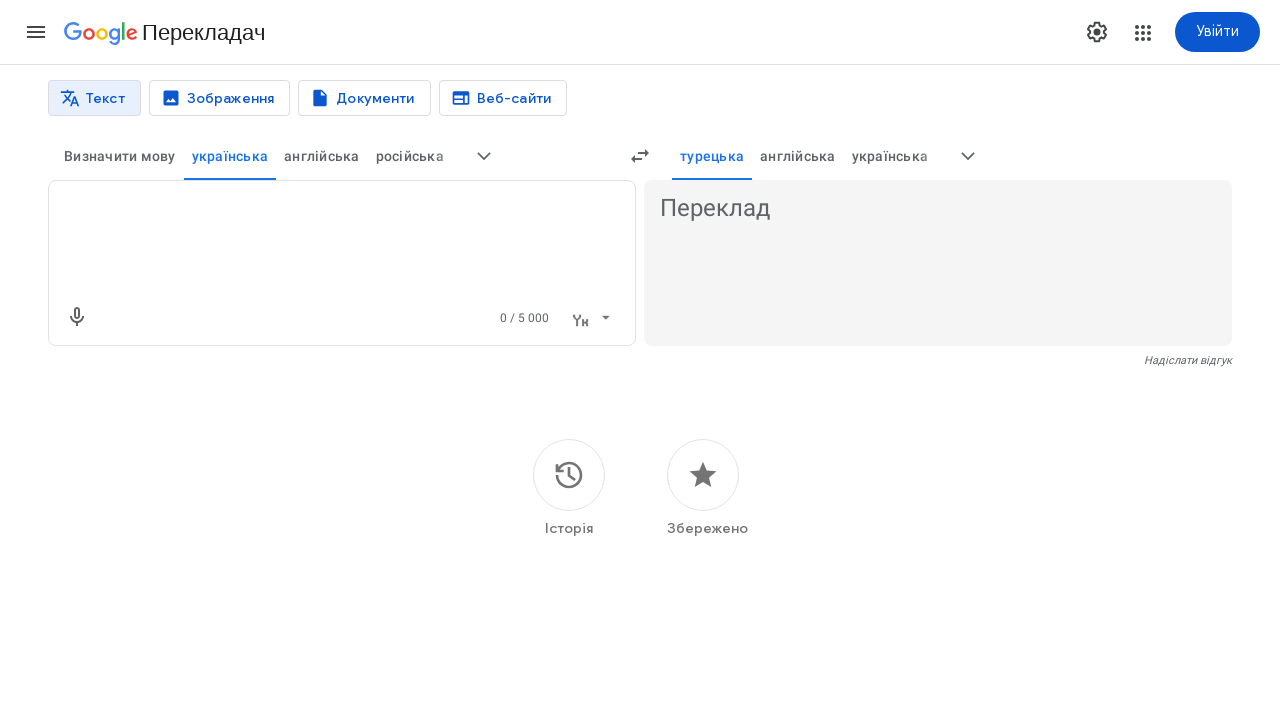

Filled translation textarea with Ukrainian text 'Я люблю тестування' on textarea
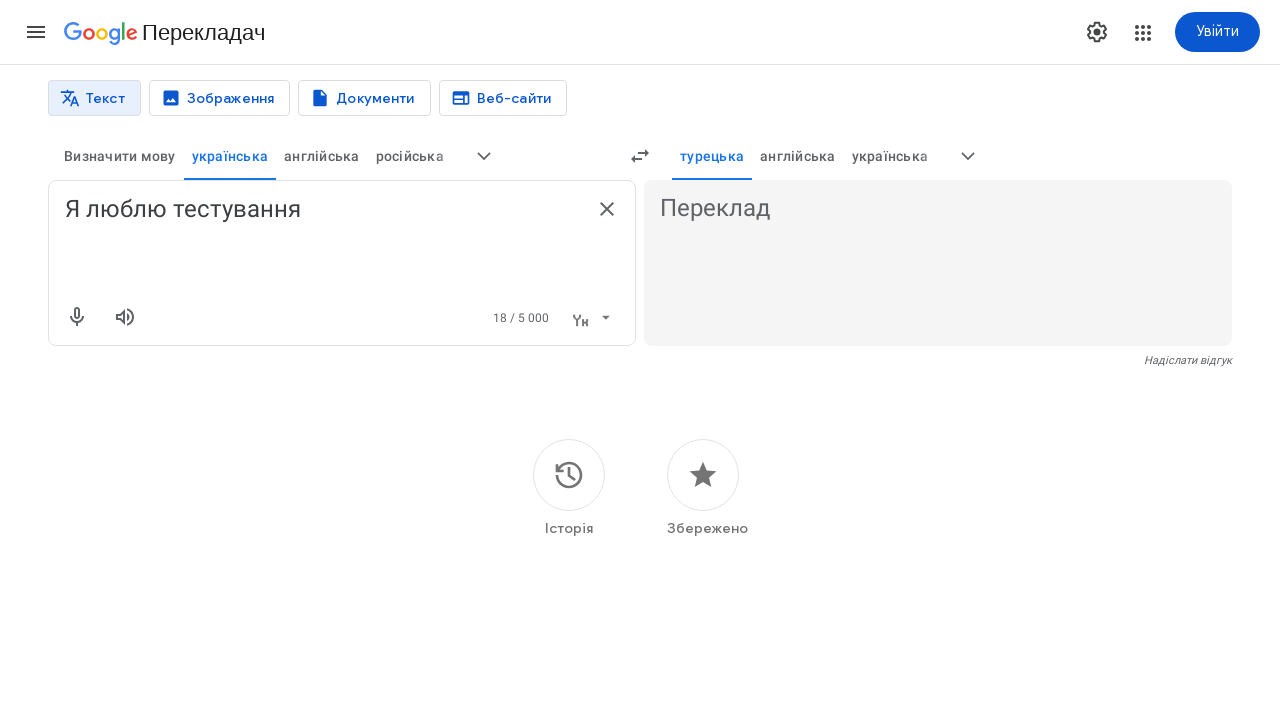

Pressed Enter to submit translation request on textarea
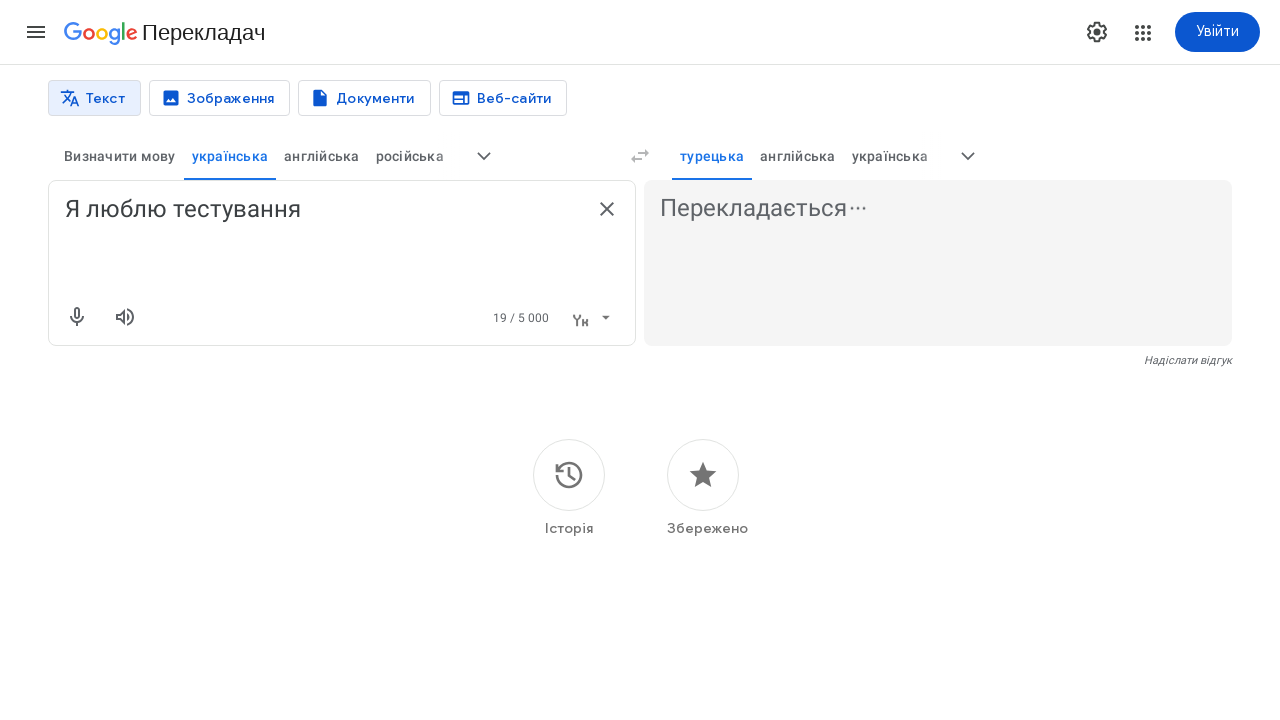

Waited for Turkish translation output to appear
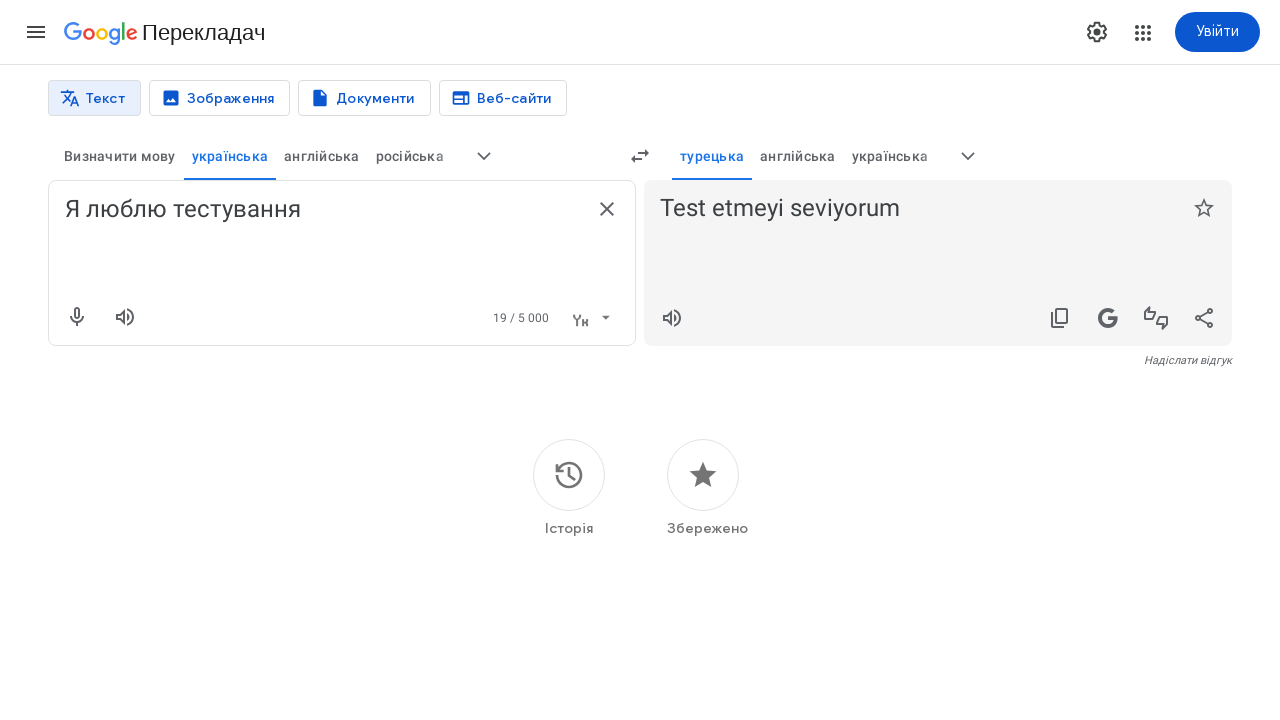

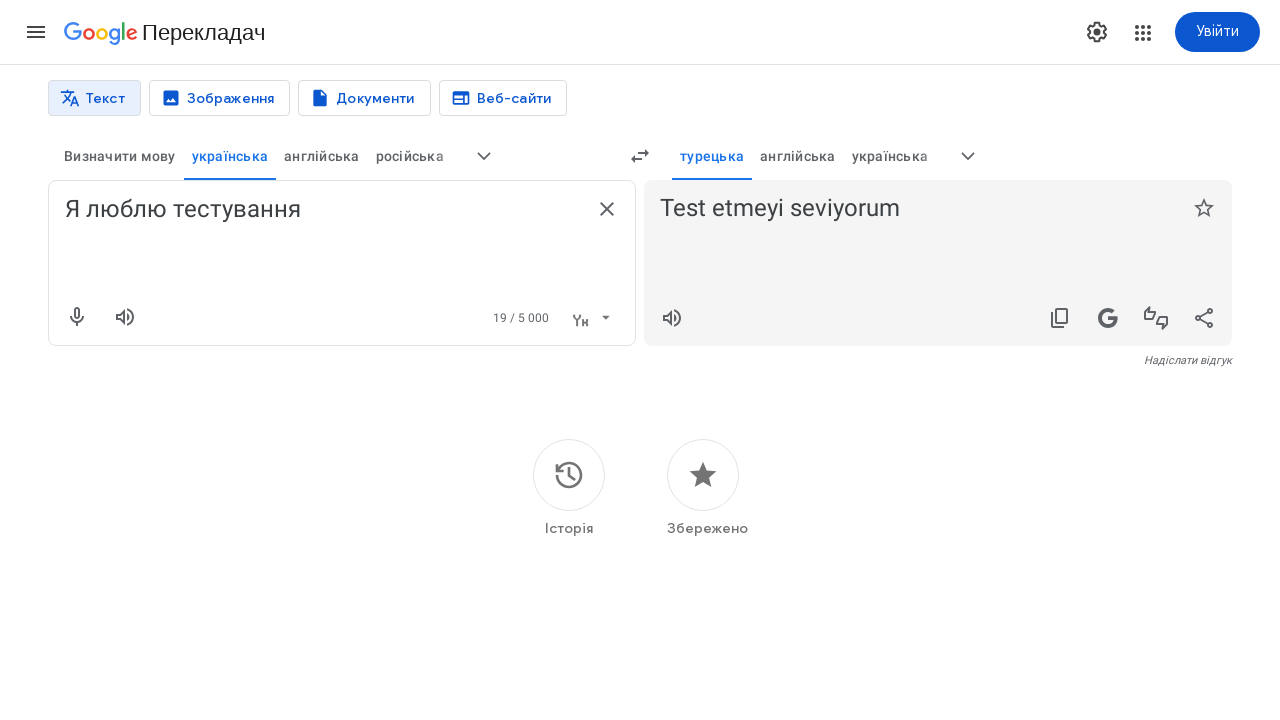